Tests alert handling by clicking a button that triggers an alert and accepting it

Starting URL: https://omayo.blogspot.com/

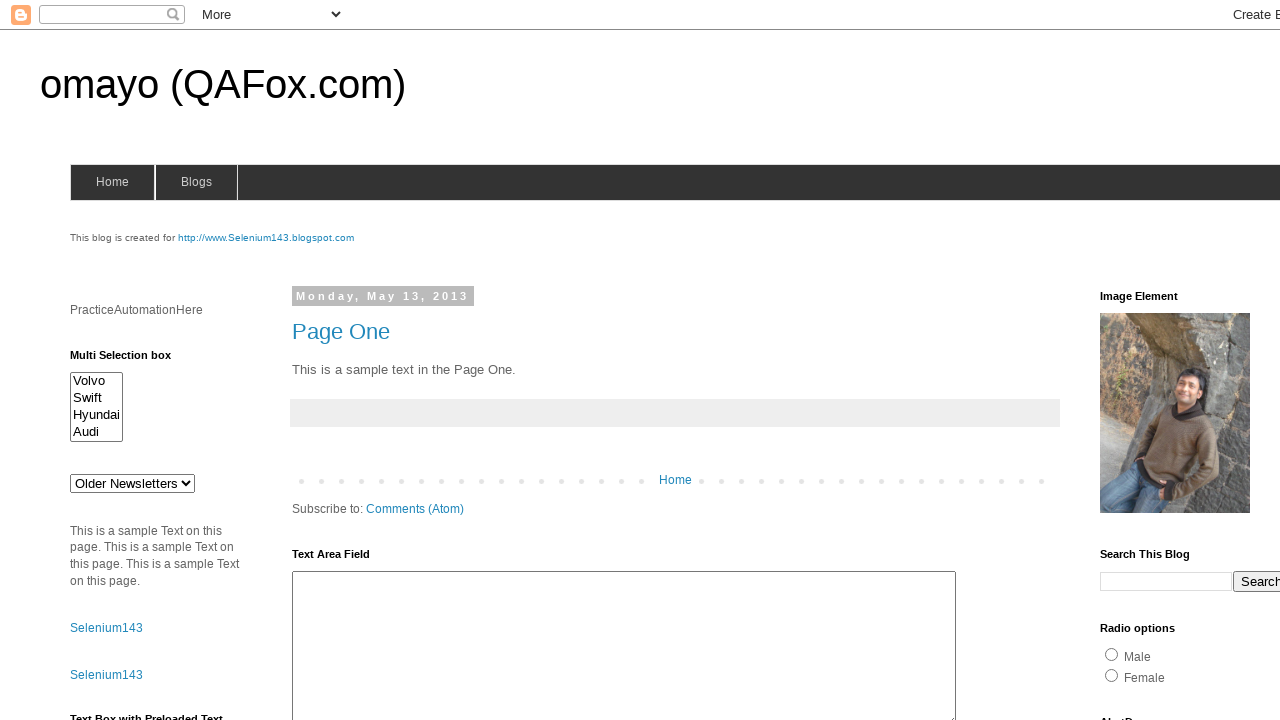

Clicked the button that triggers an alert at (155, 360) on input#alert2
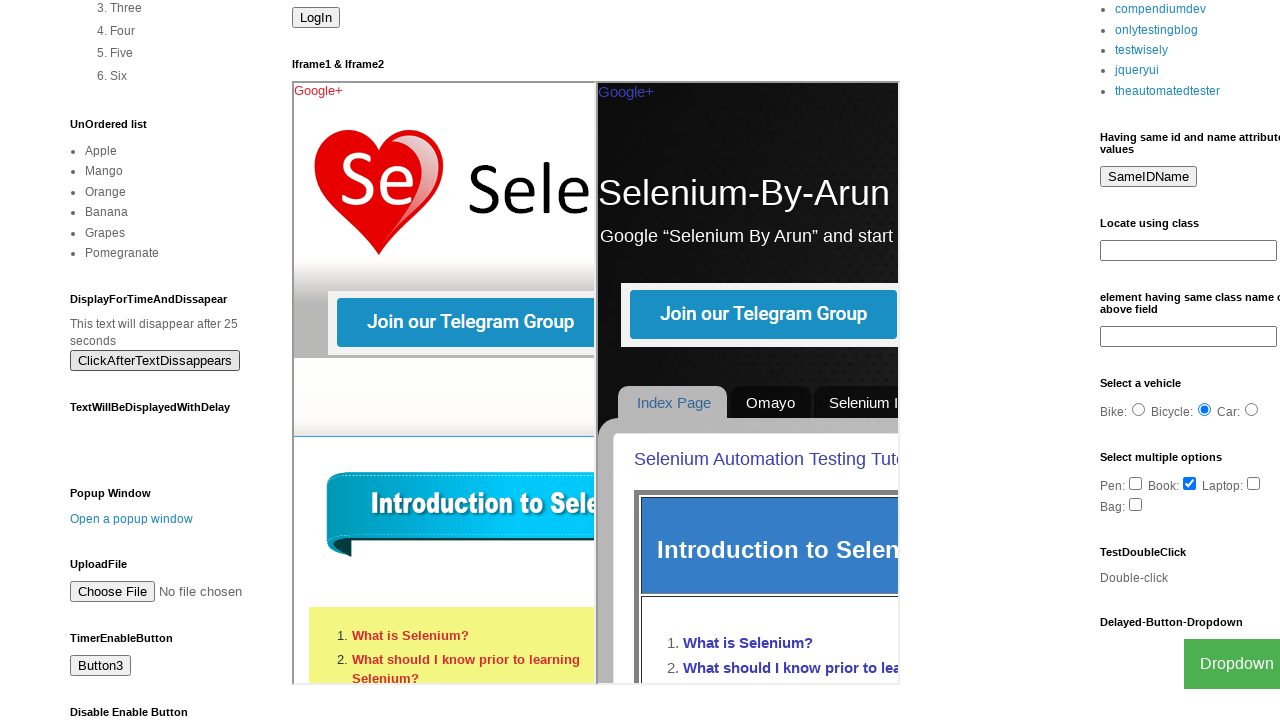

Set up dialog handler to accept the alert
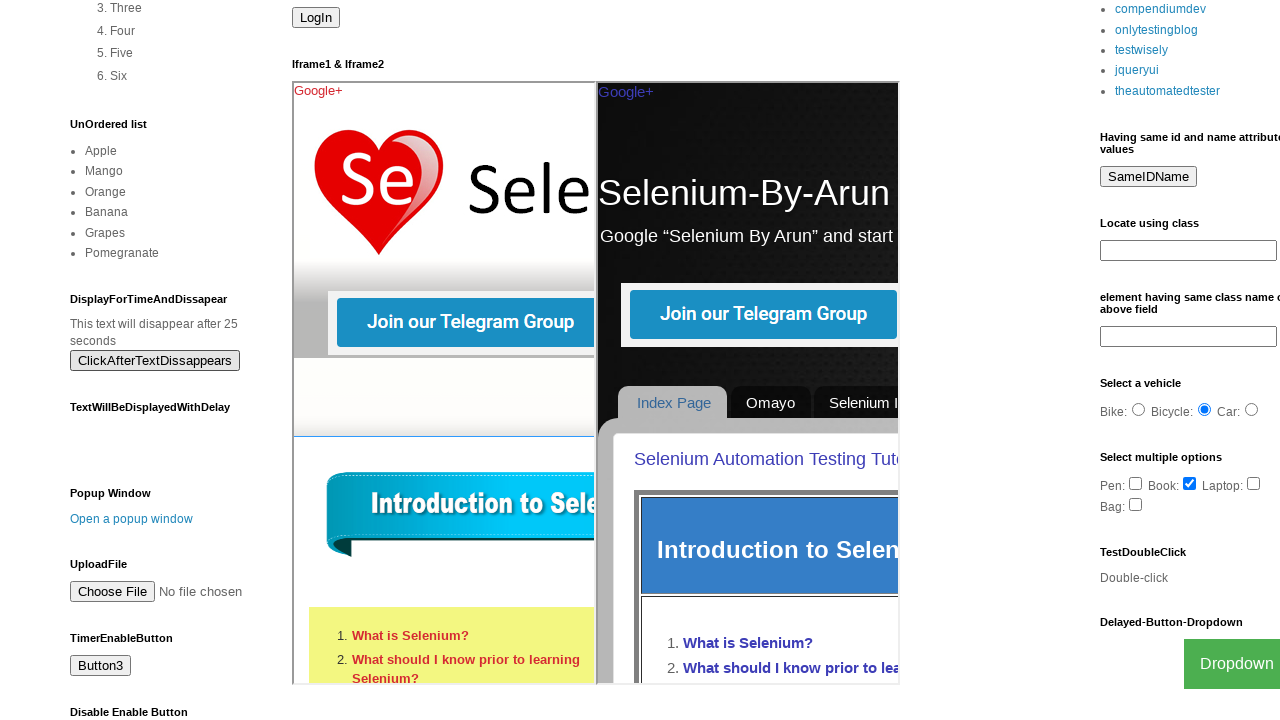

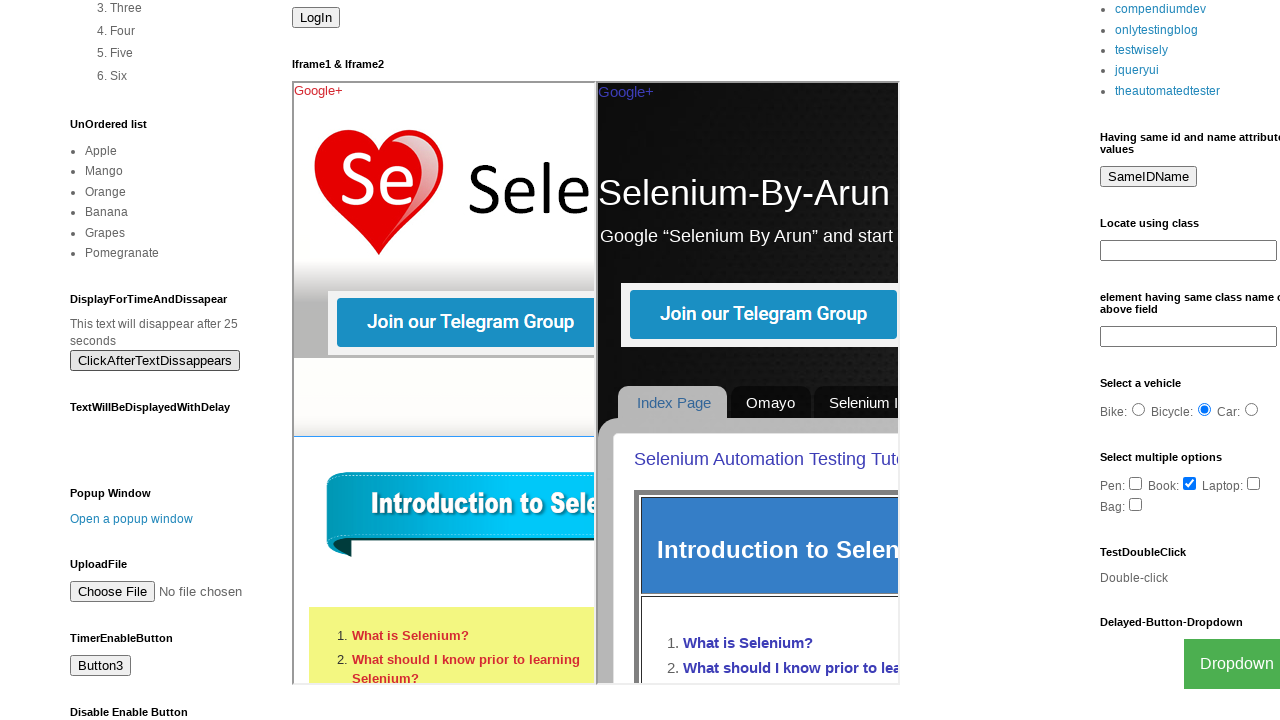